Tests right-click context menu functionality on the Download link of the Selenium website by opening it in a new tab

Starting URL: https://www.seleniumhq.org

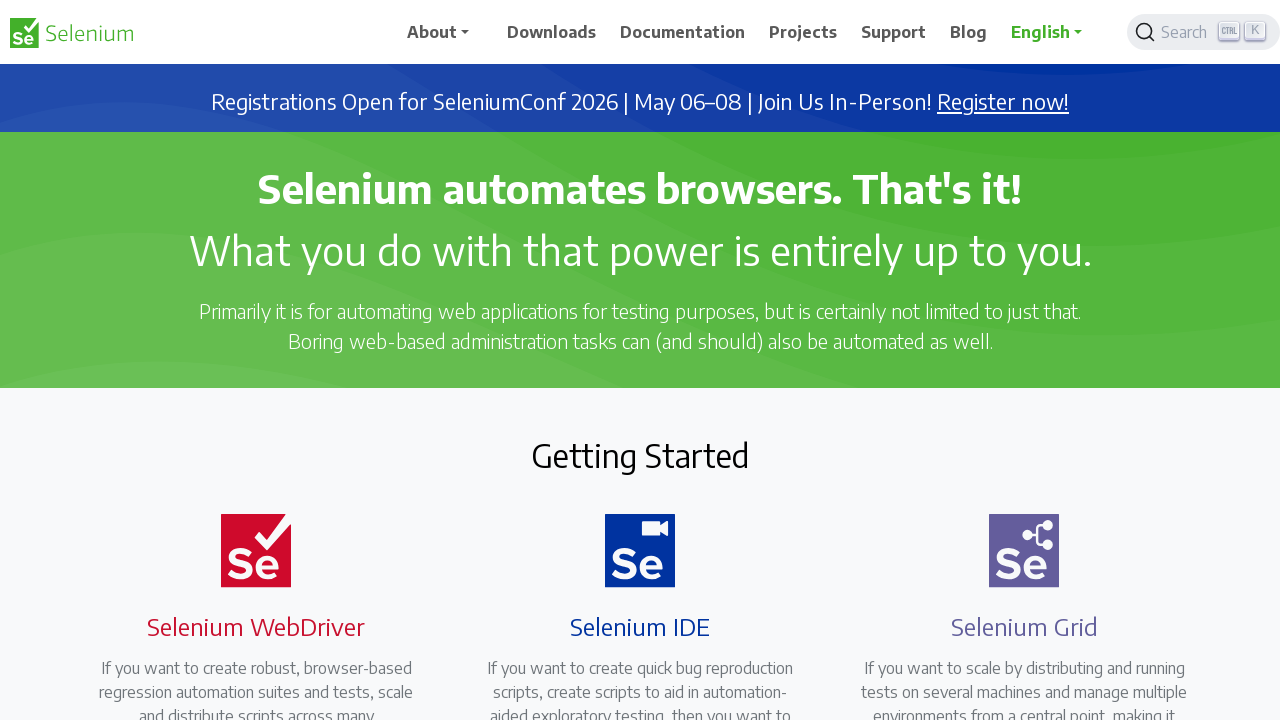

Waited for Download link to be visible
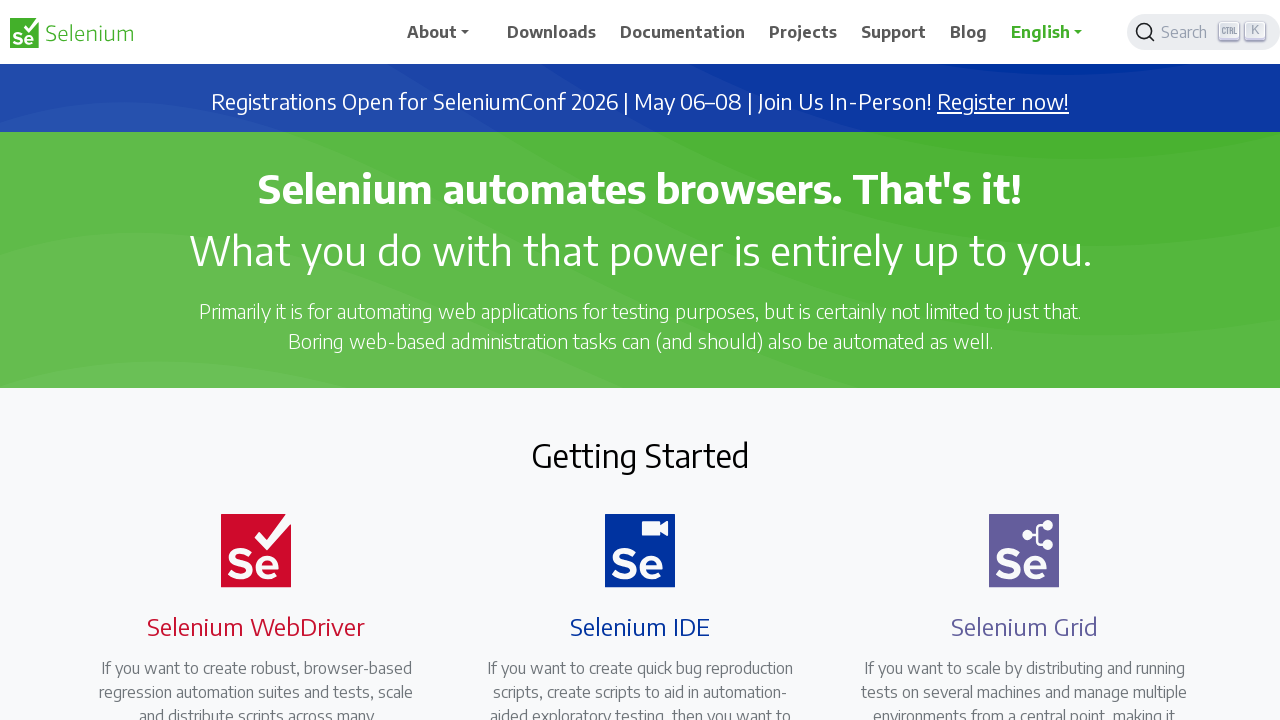

Located the Download link element
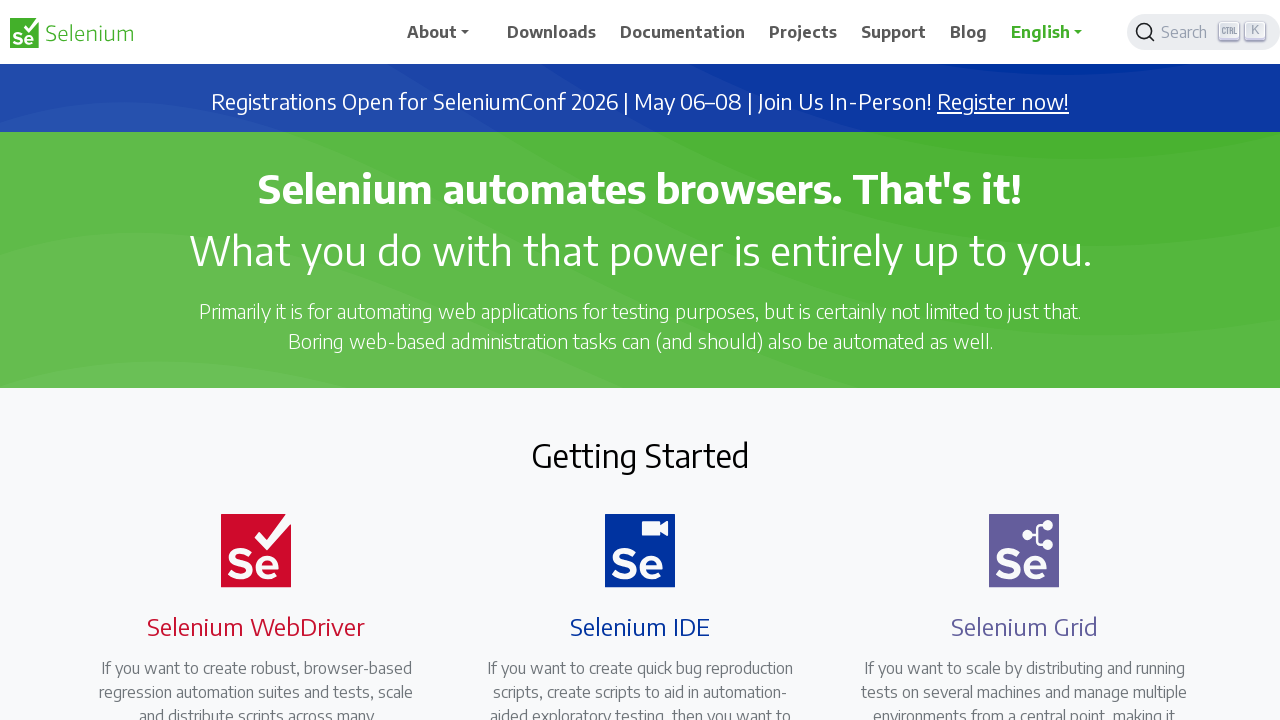

Middle-clicked on Download link to open in new tab at (552, 32) on a:has-text('Download') >> nth=0
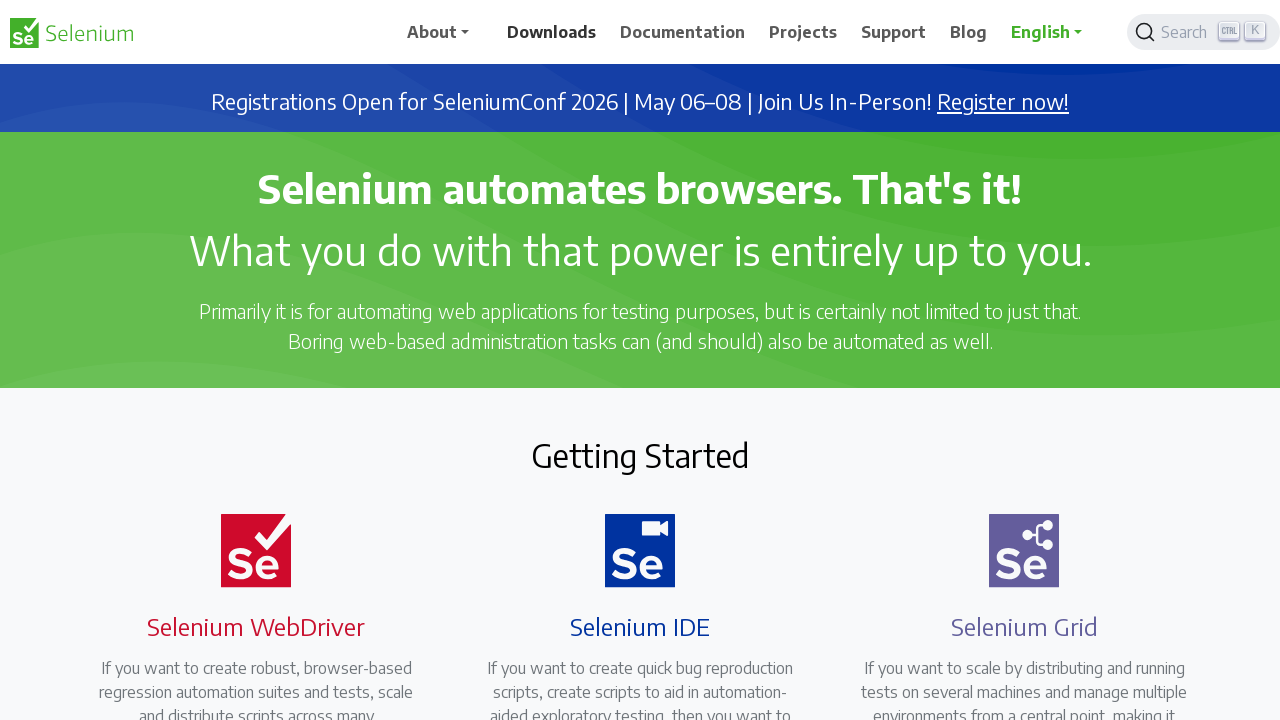

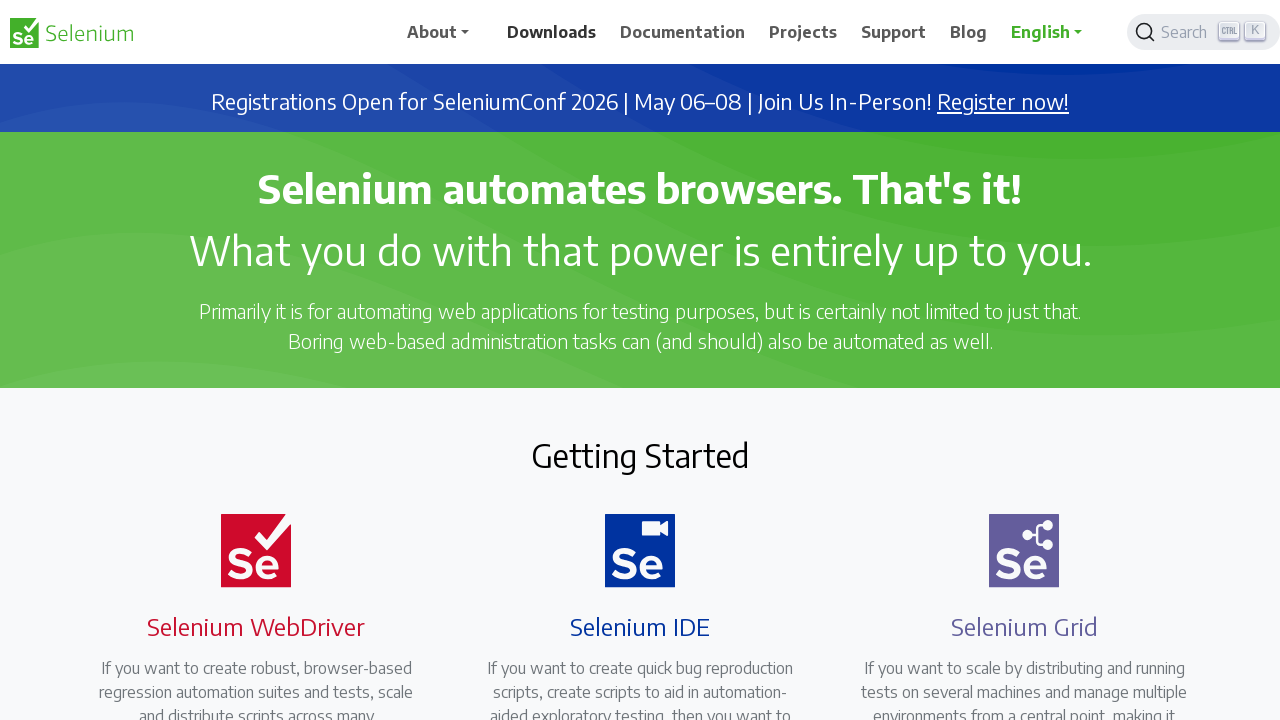